Tests filtering to display only completed items

Starting URL: https://demo.playwright.dev/todomvc

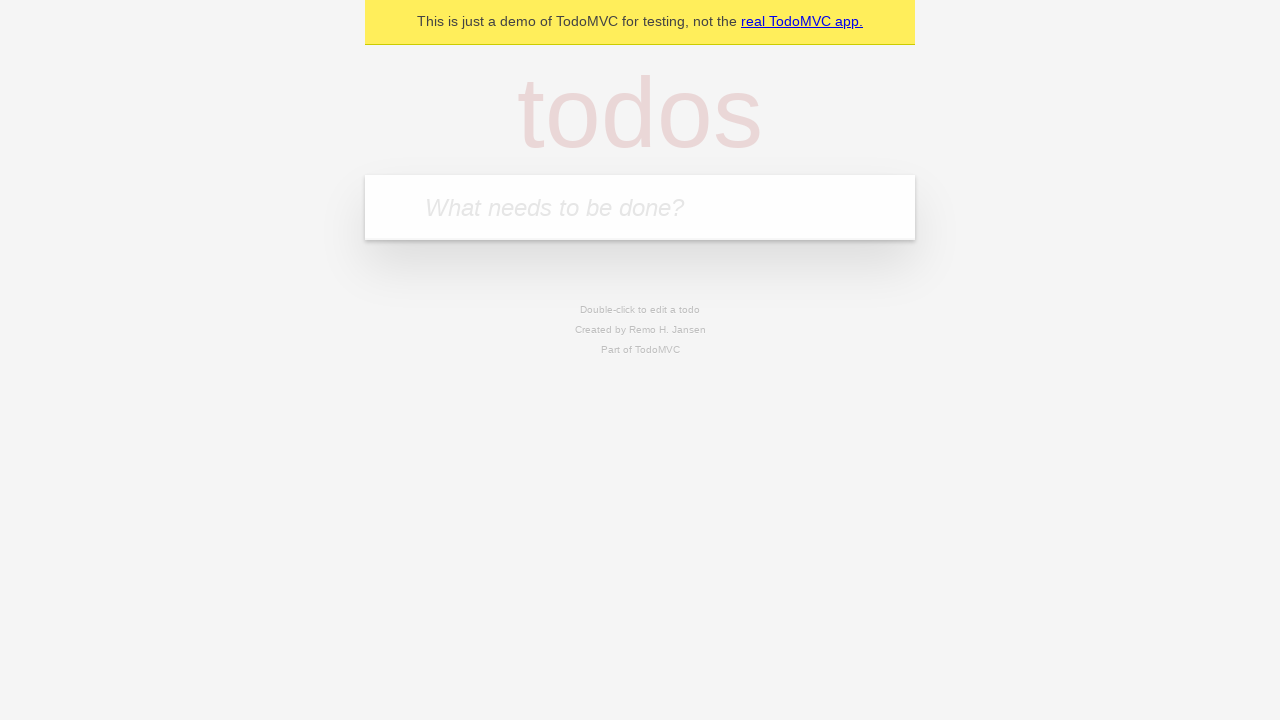

Filled todo input with 'buy some cheese' on internal:attr=[placeholder="What needs to be done?"i]
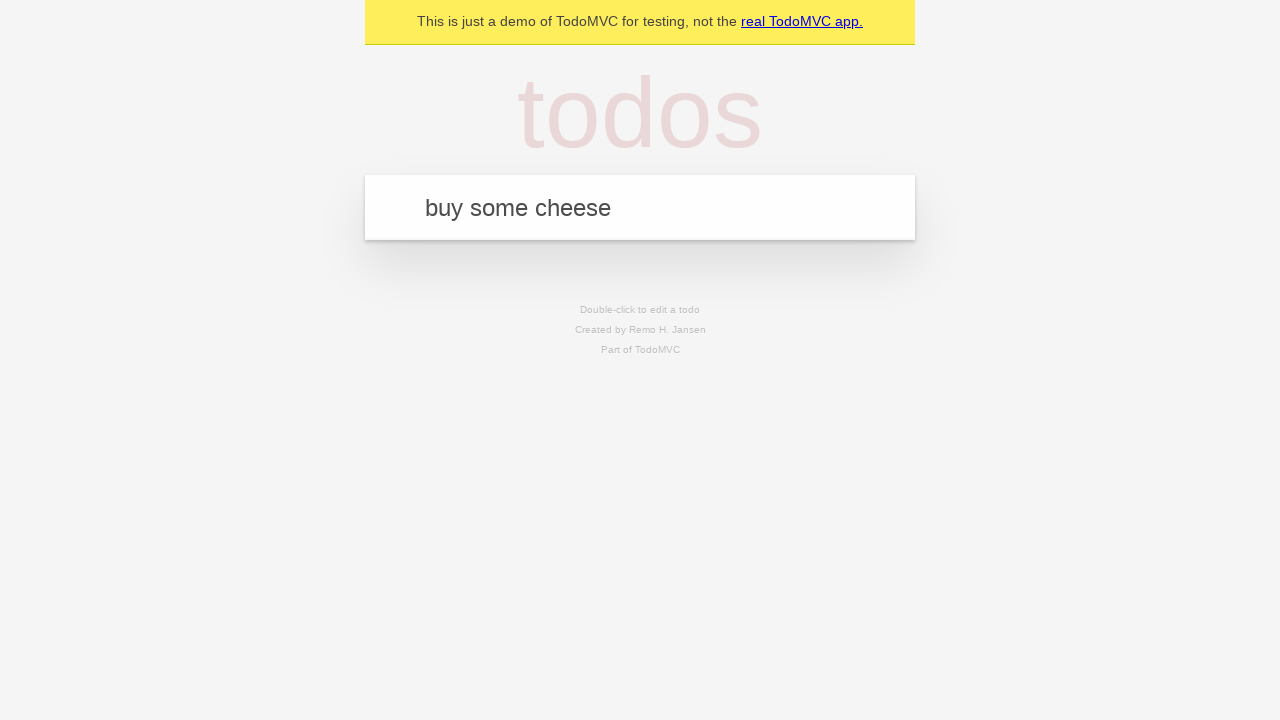

Pressed Enter to add first todo on internal:attr=[placeholder="What needs to be done?"i]
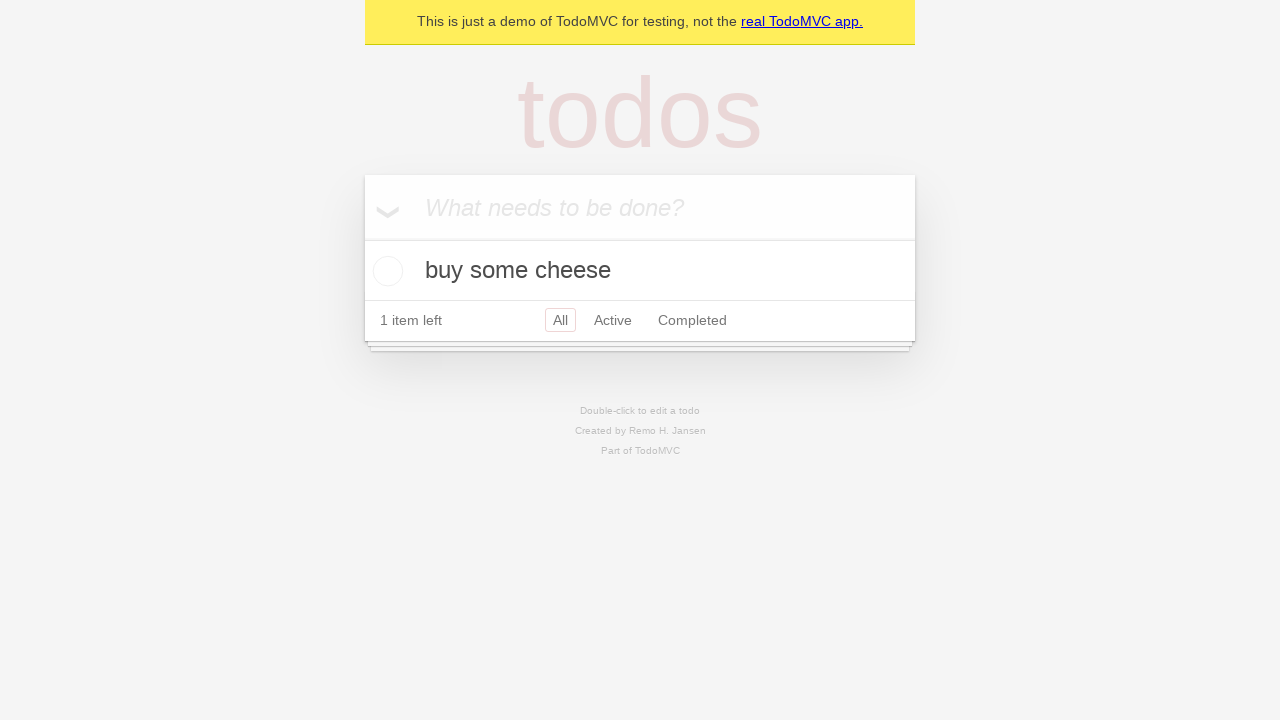

Filled todo input with 'feed the cat' on internal:attr=[placeholder="What needs to be done?"i]
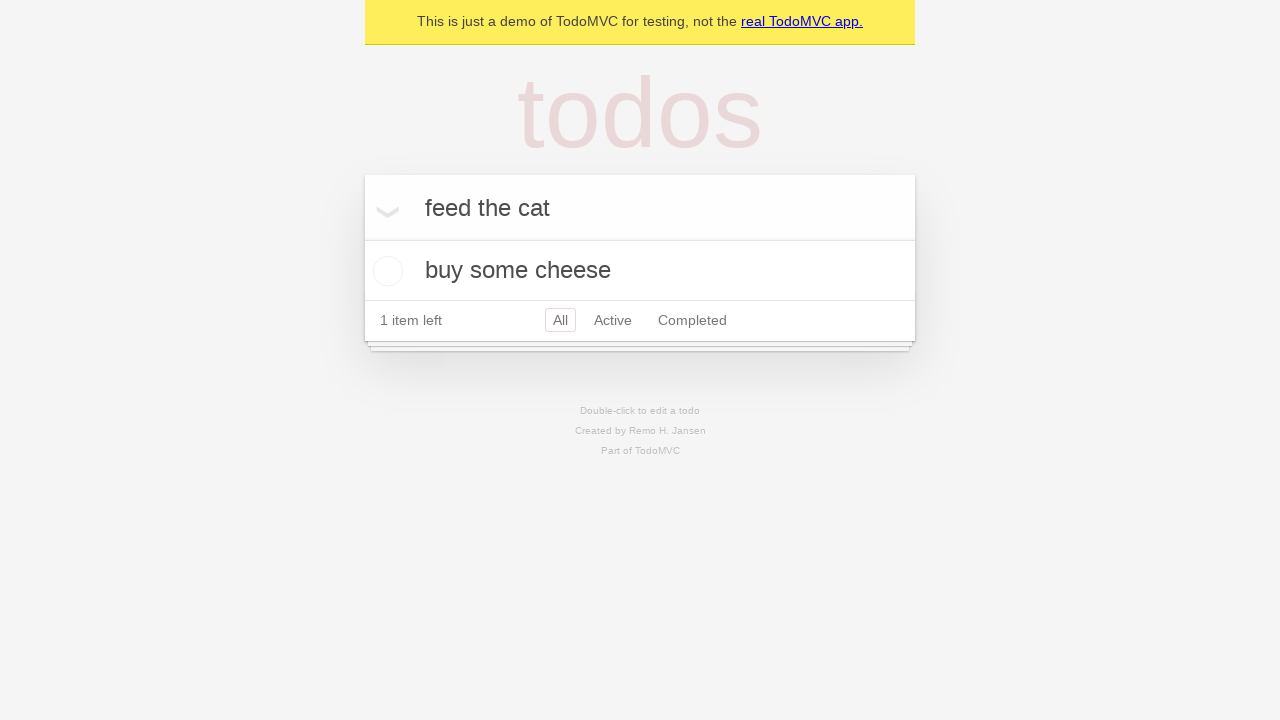

Pressed Enter to add second todo on internal:attr=[placeholder="What needs to be done?"i]
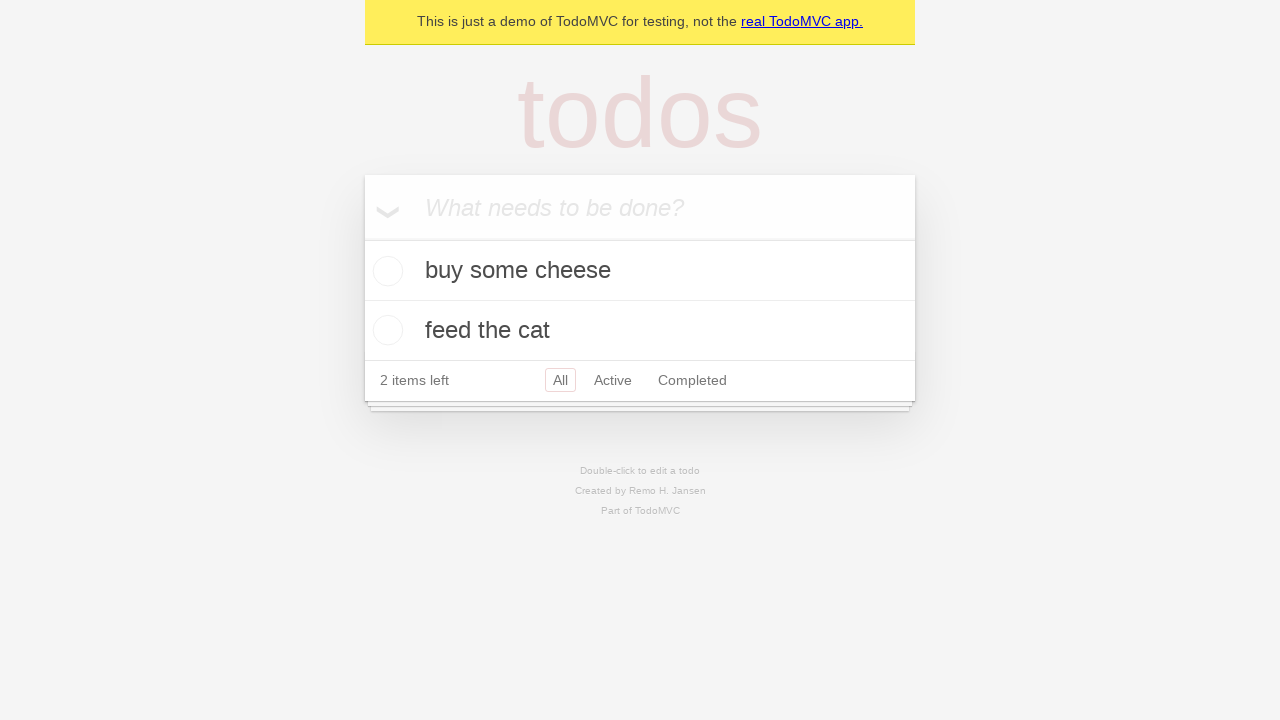

Filled todo input with 'book a doctors appointment' on internal:attr=[placeholder="What needs to be done?"i]
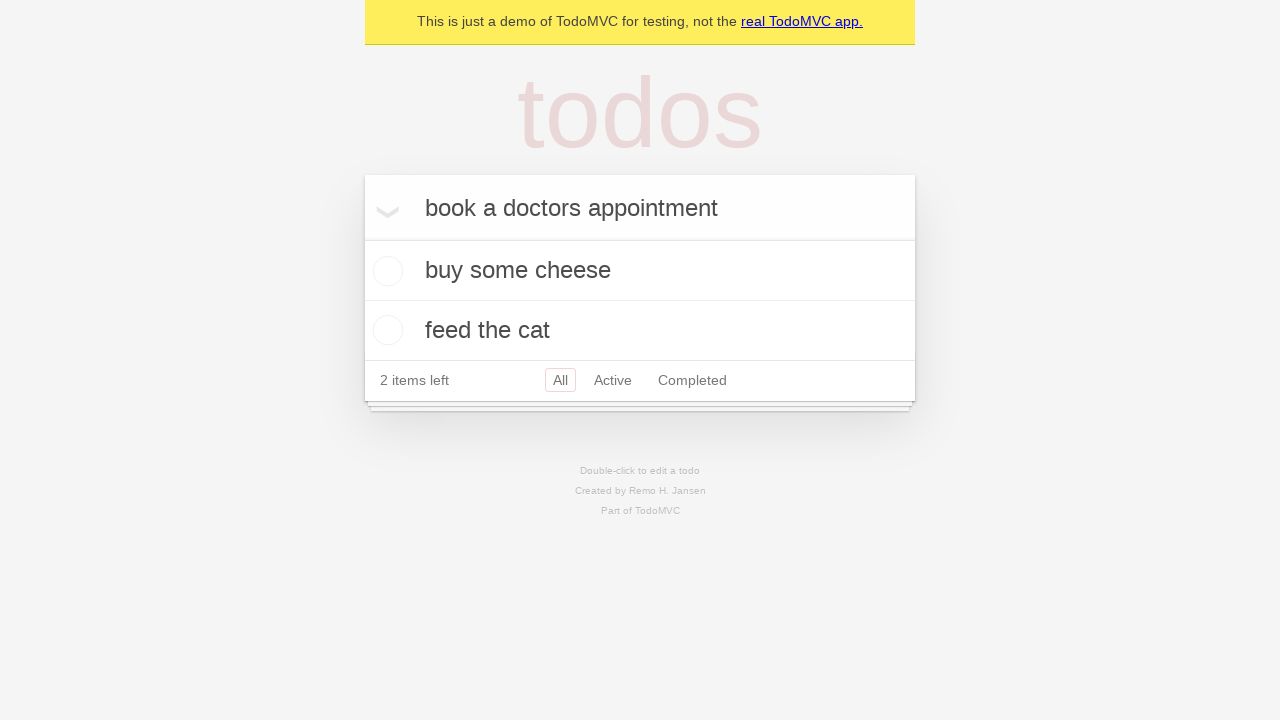

Pressed Enter to add third todo on internal:attr=[placeholder="What needs to be done?"i]
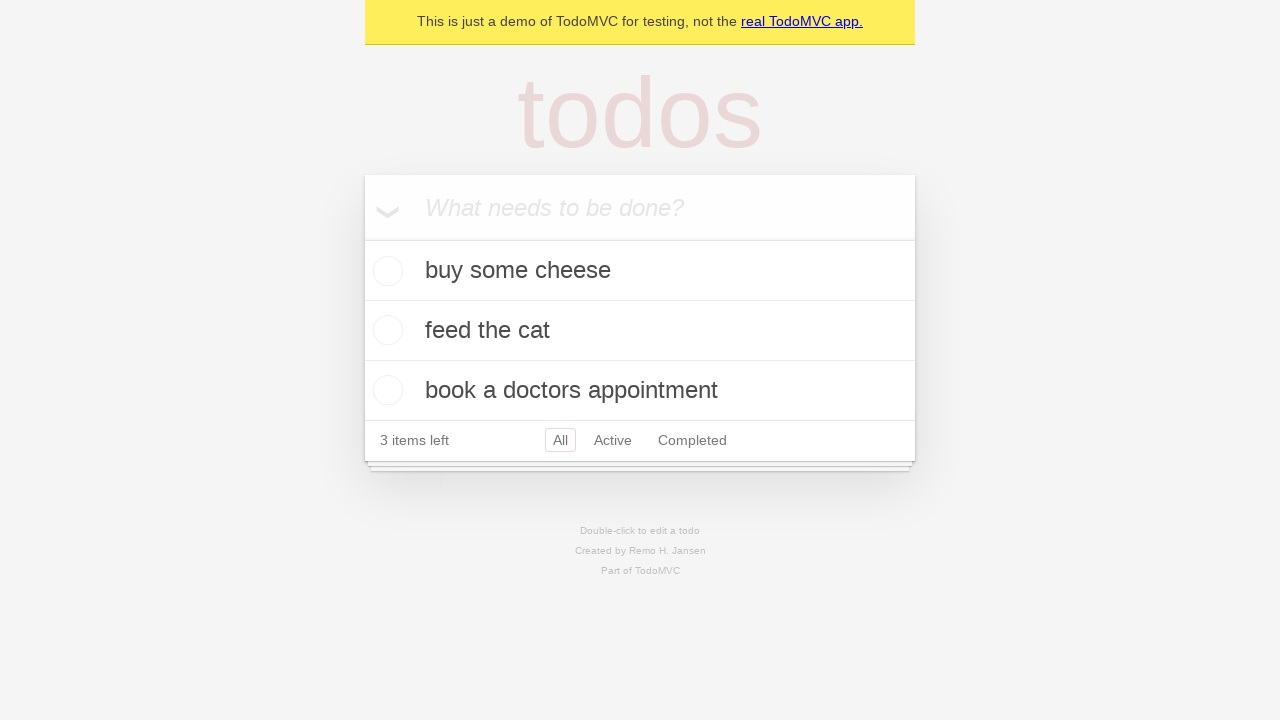

Checked the checkbox for second todo item at (385, 330) on internal:testid=[data-testid="todo-item"s] >> nth=1 >> internal:role=checkbox
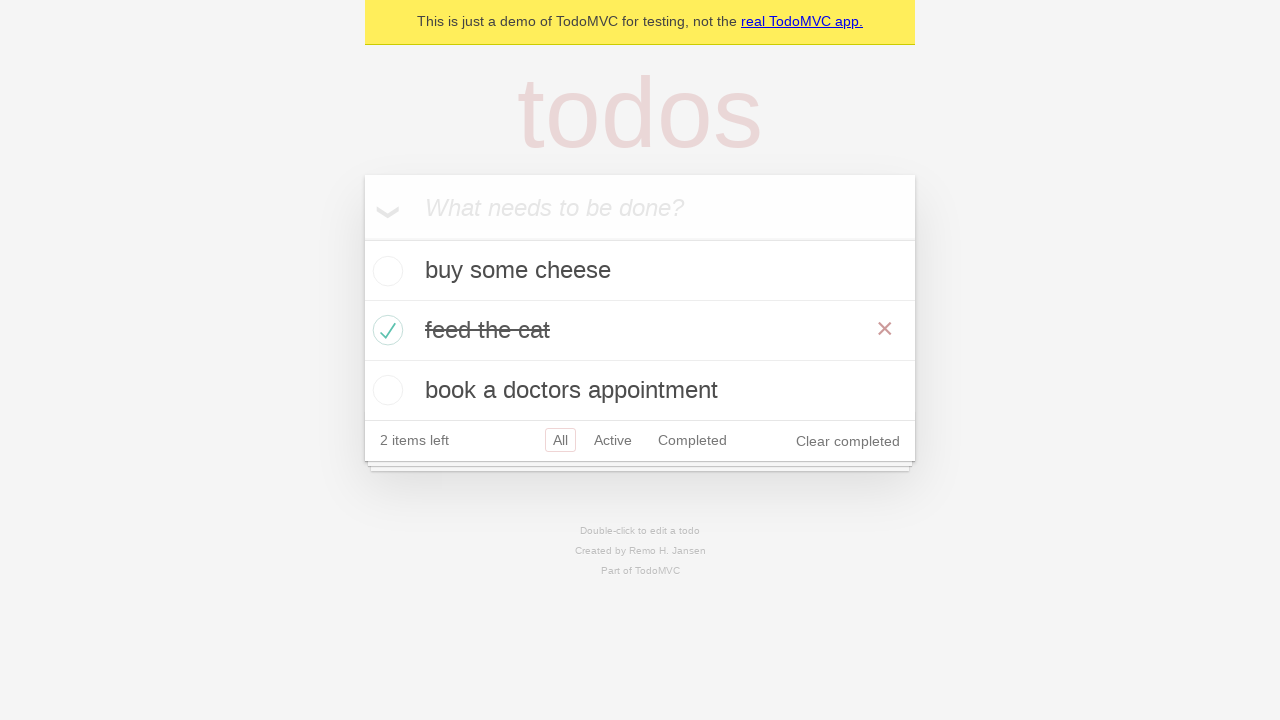

Clicked Completed filter link at (692, 440) on internal:role=link[name="Completed"i]
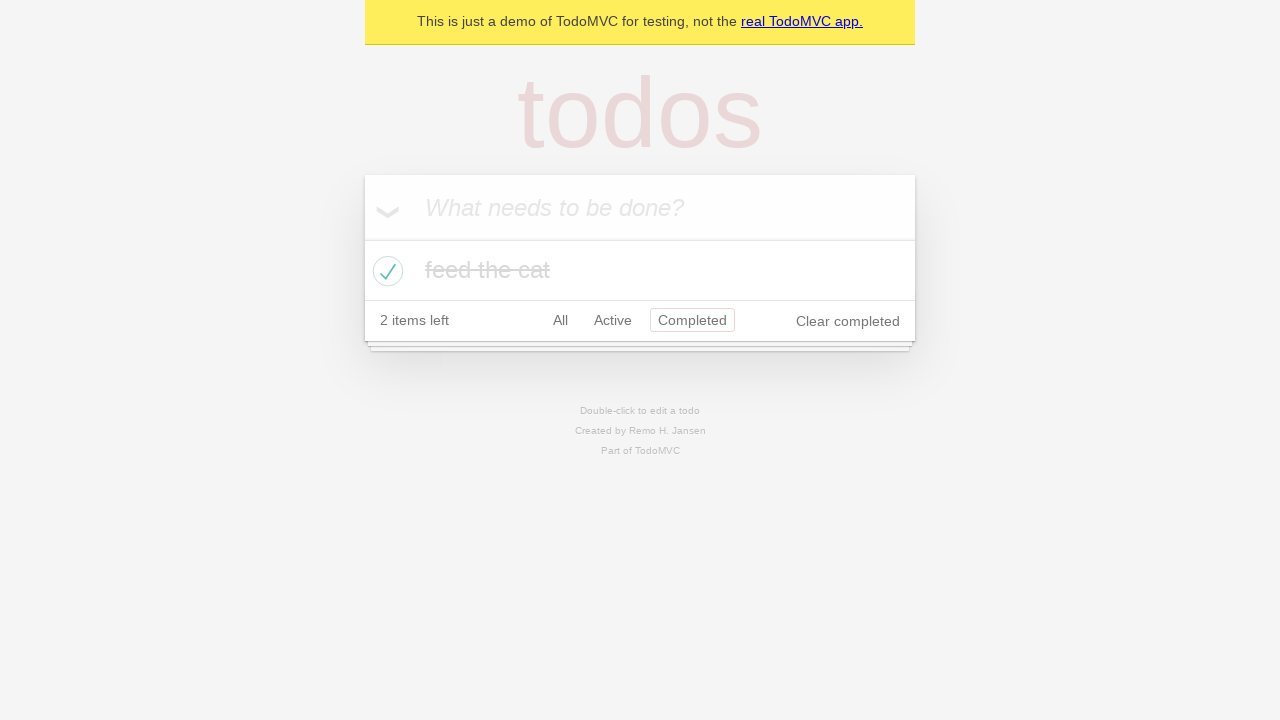

Verified completed items are displayed
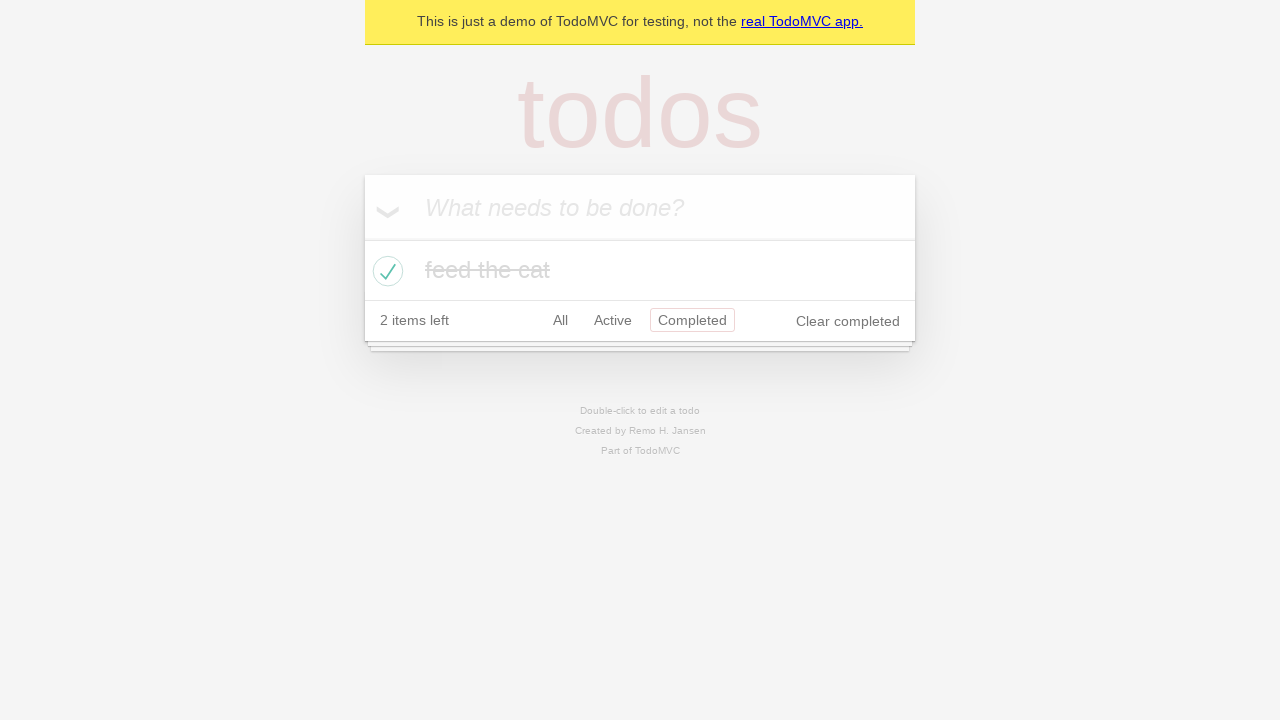

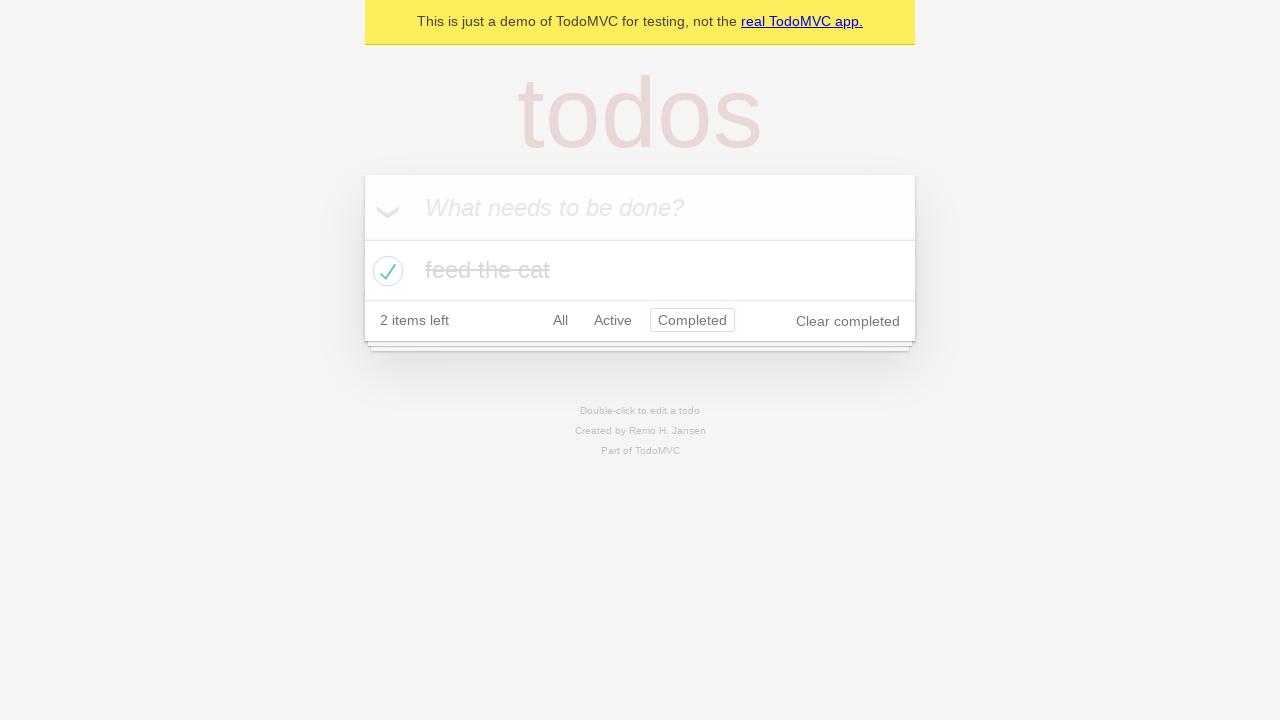